Tests keyboard actions on a practice form by entering text in uppercase using shift key modifier

Starting URL: https://awesomeqa.com/practice.html

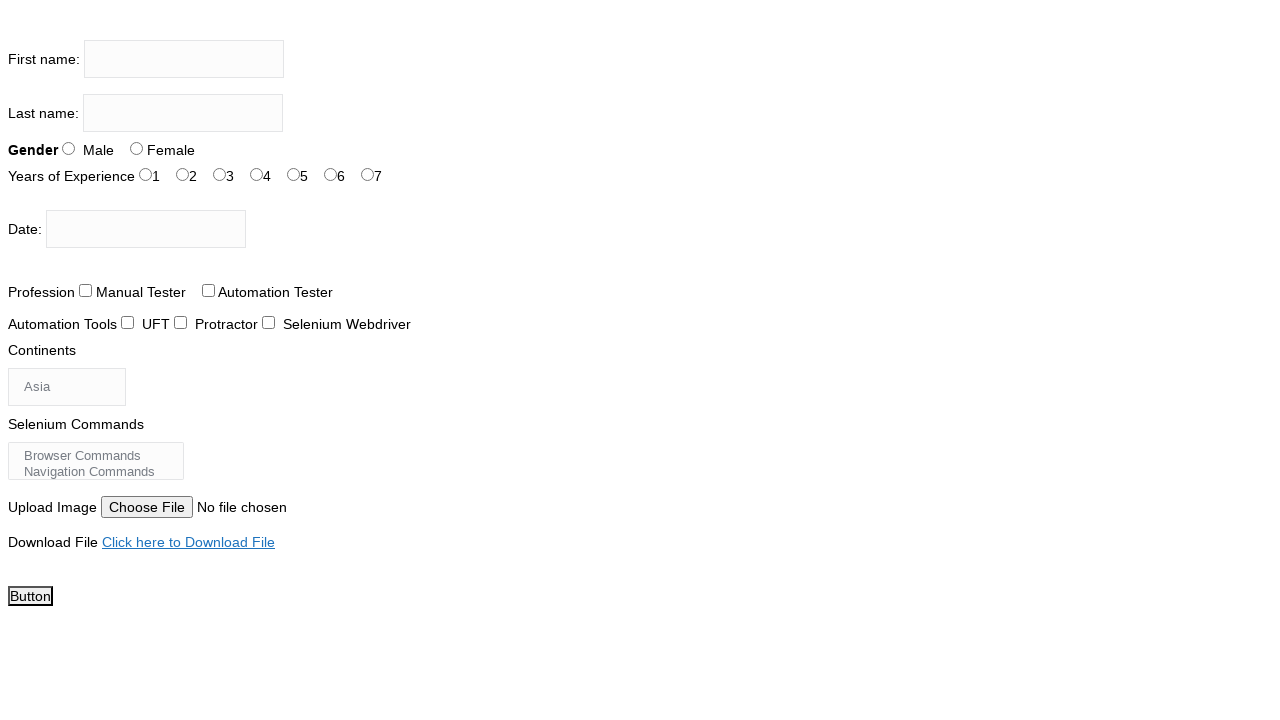

Located firstname input field
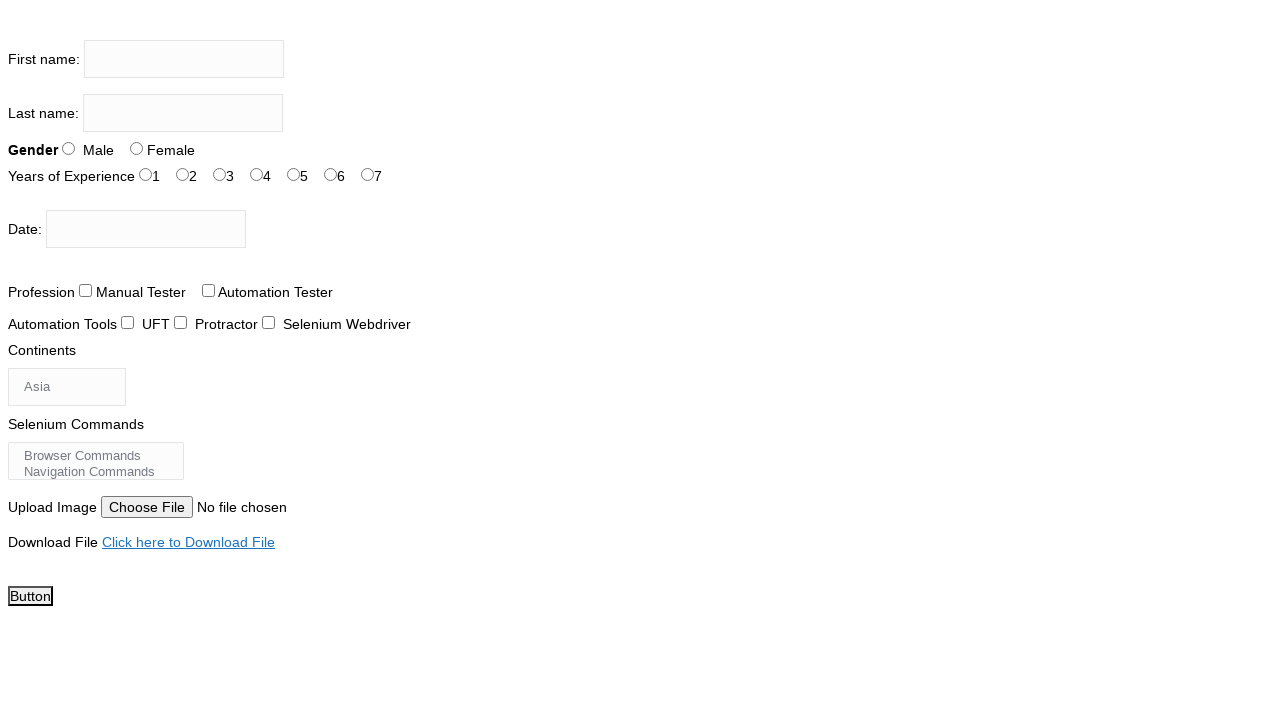

Pressed Shift key down
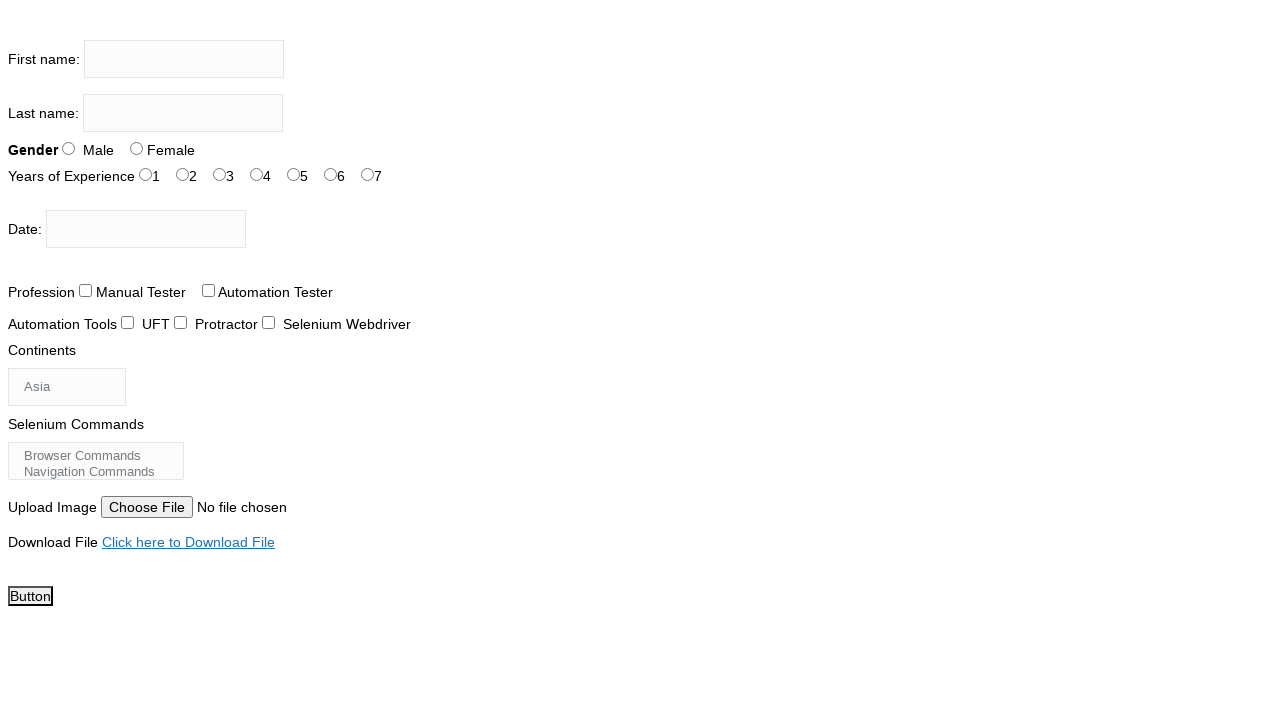

Filled firstname field with 'DEEPA' in uppercase using shift key modifier on xpath=//input[@name='firstname']
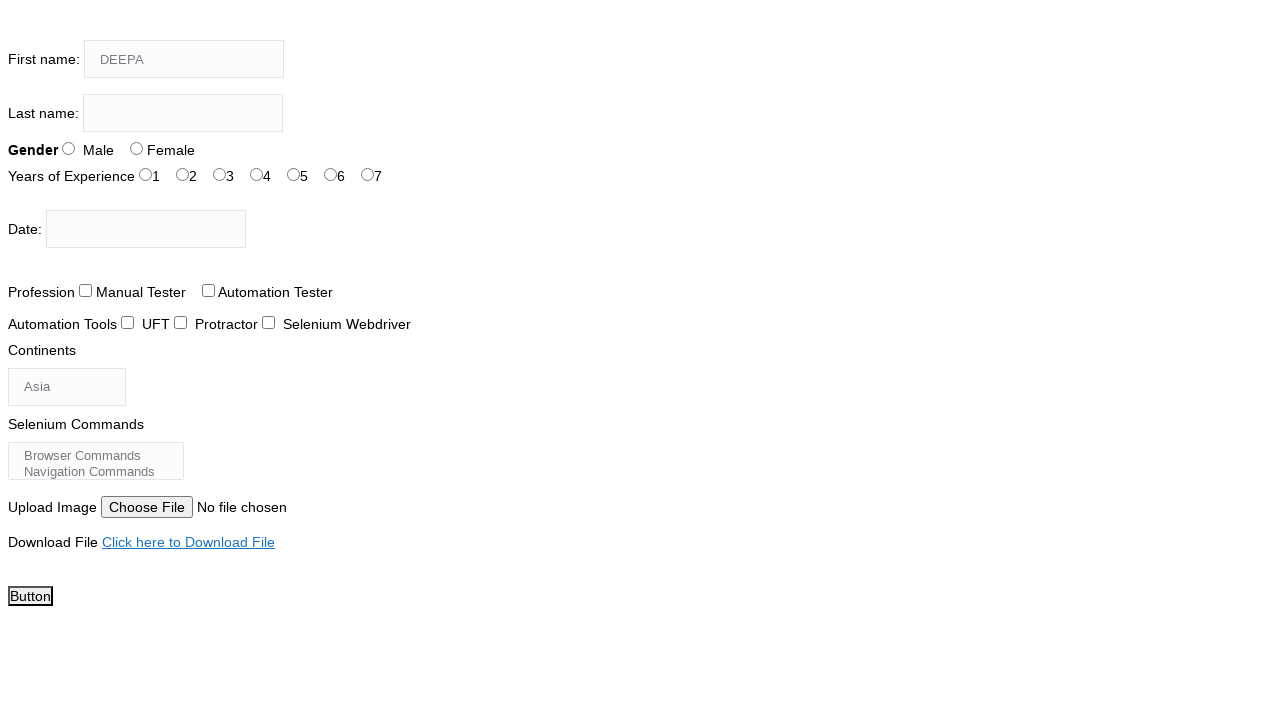

Released Shift key
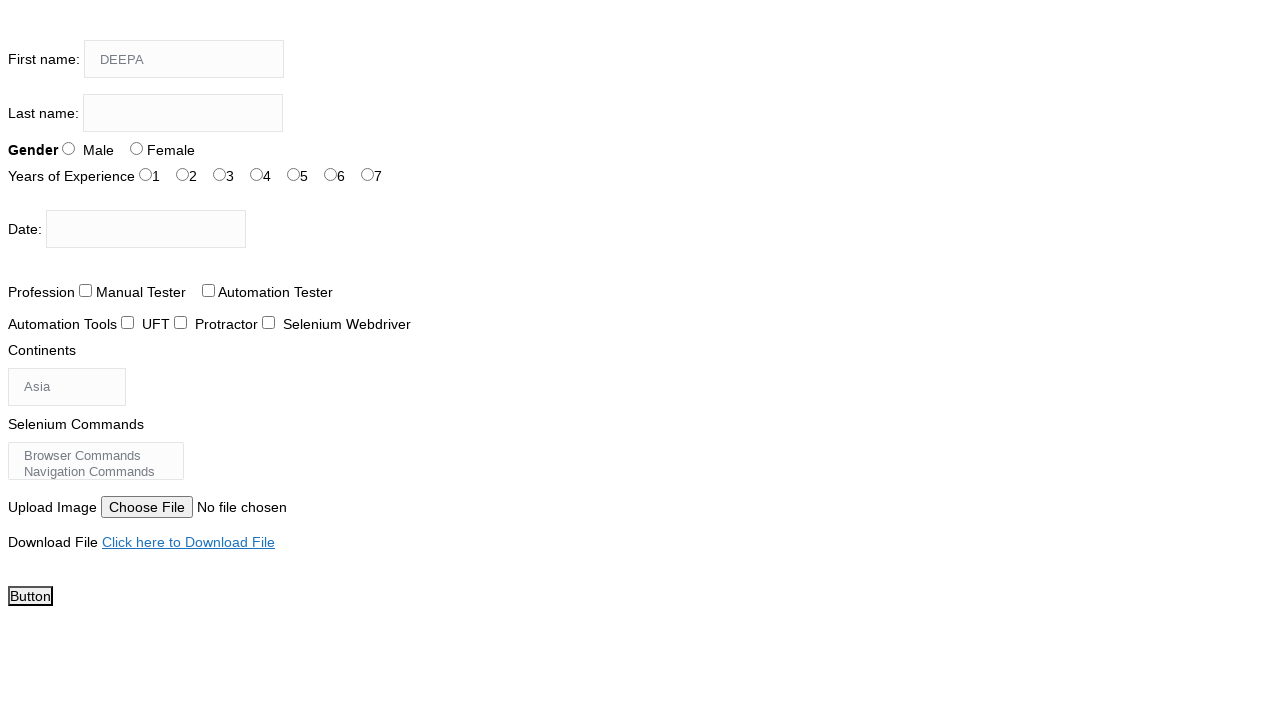

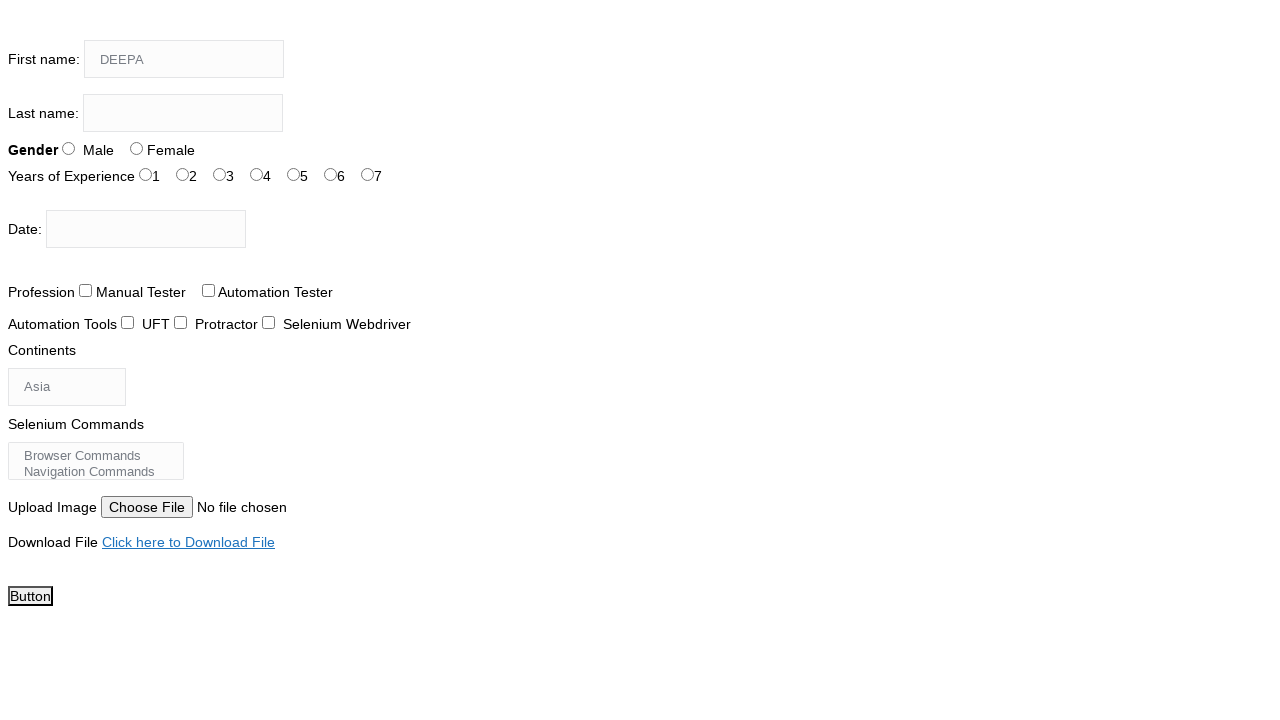